Tests that double-clicking on a designated area increases a special double-click counter

Starting URL: https://osstep.github.io/action_click

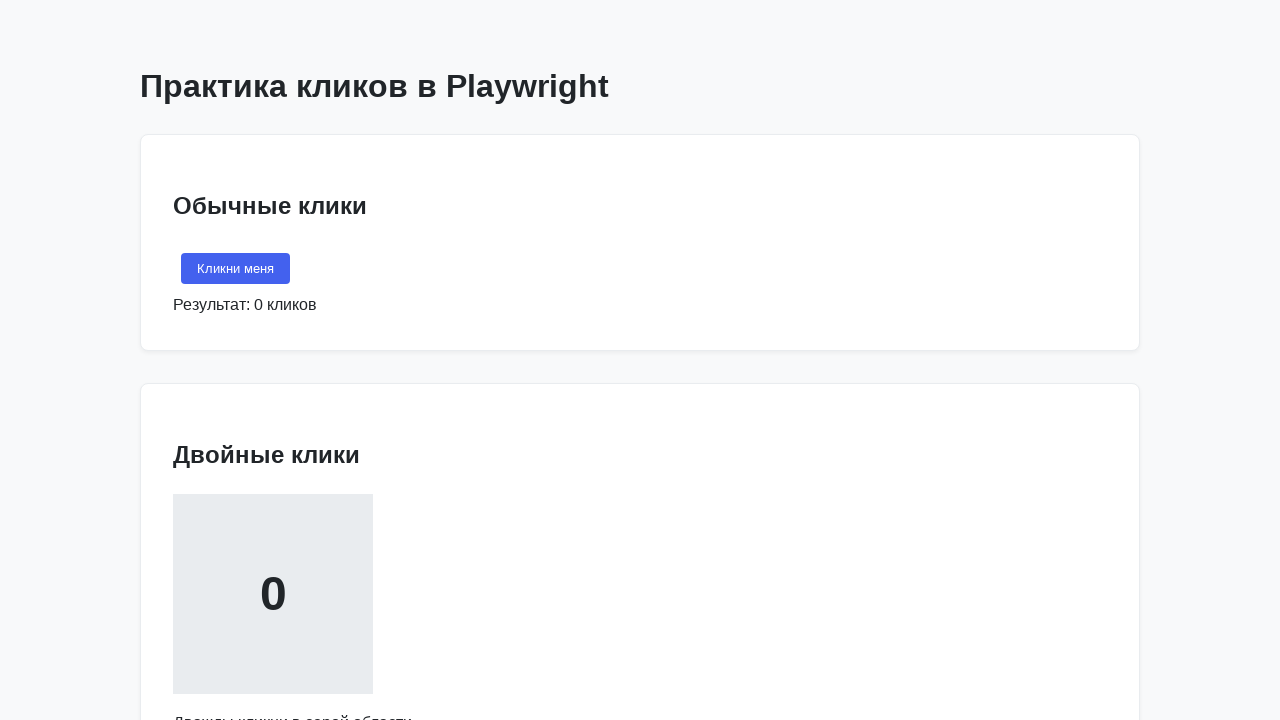

Navigated to test page
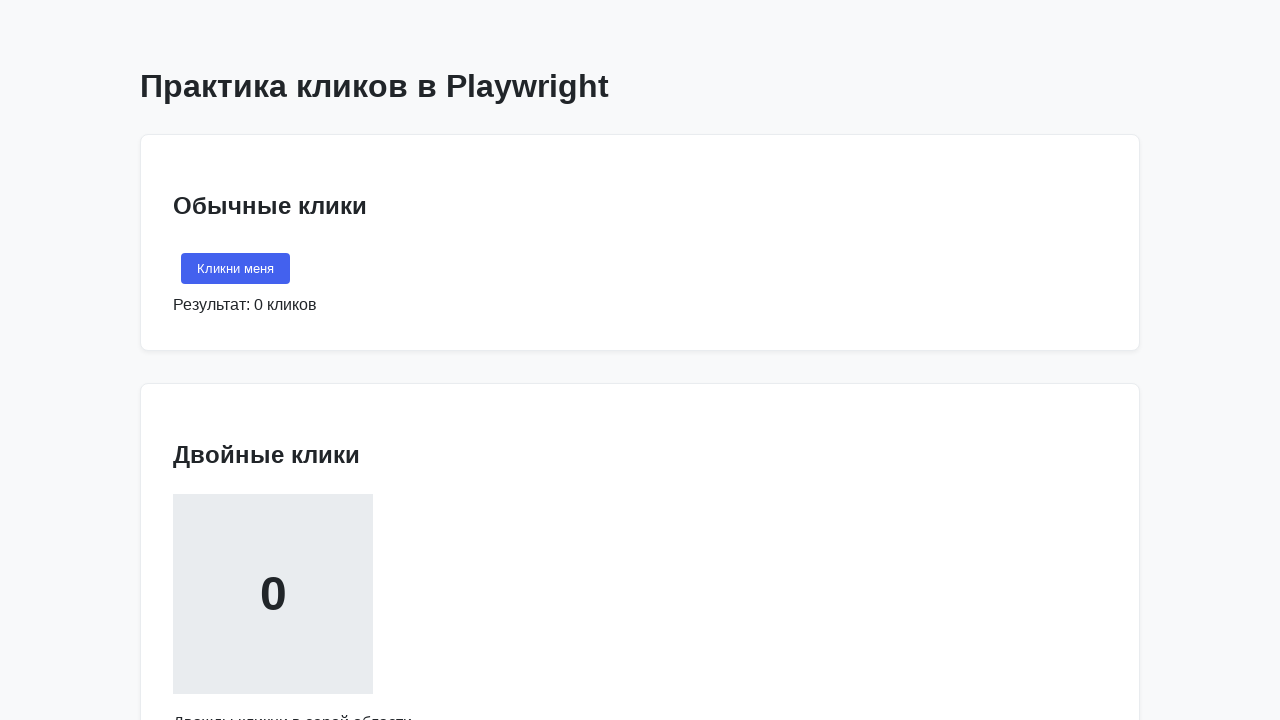

Double-clicked on the designated area at (273, 594) on #dblclick-area
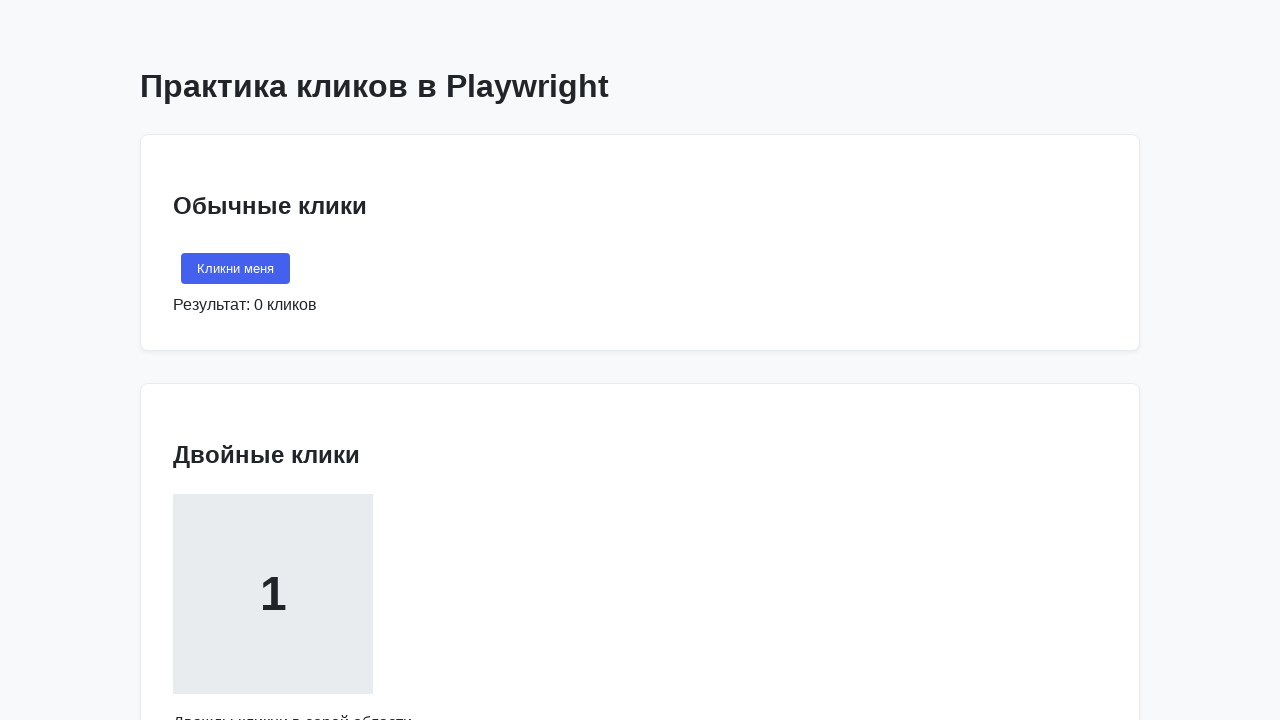

Verified that double-click counter increased to 1
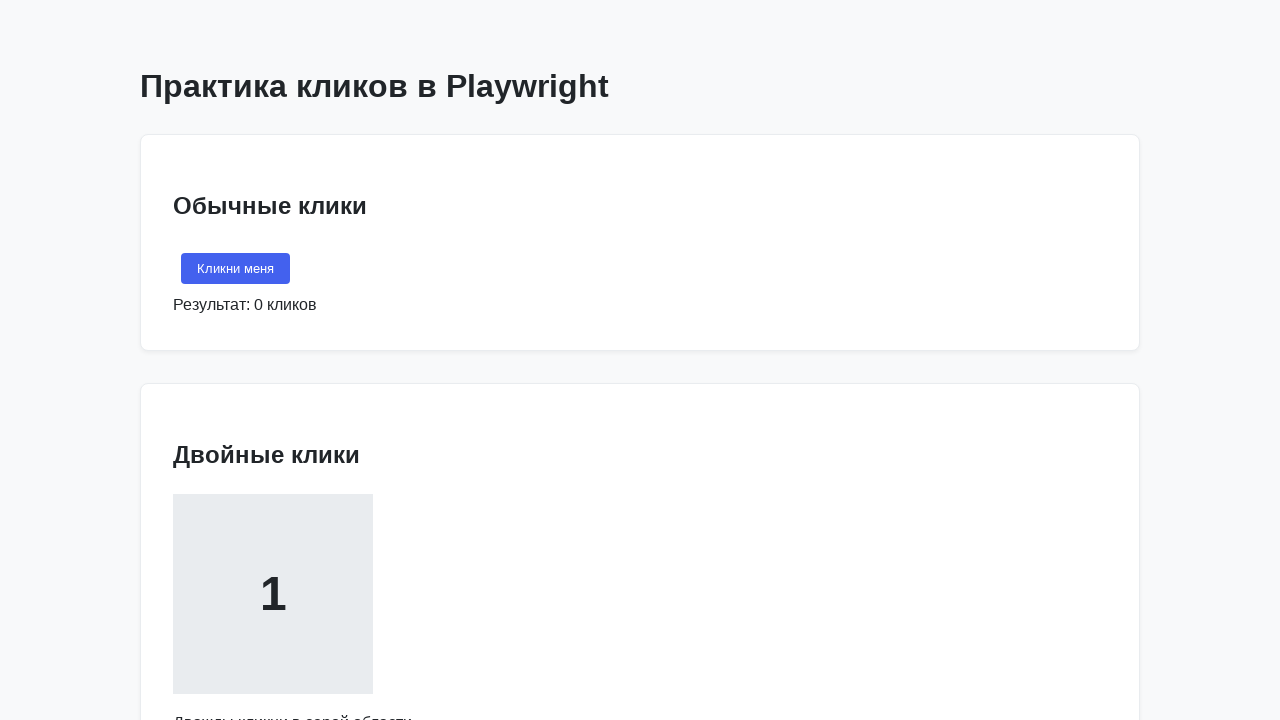

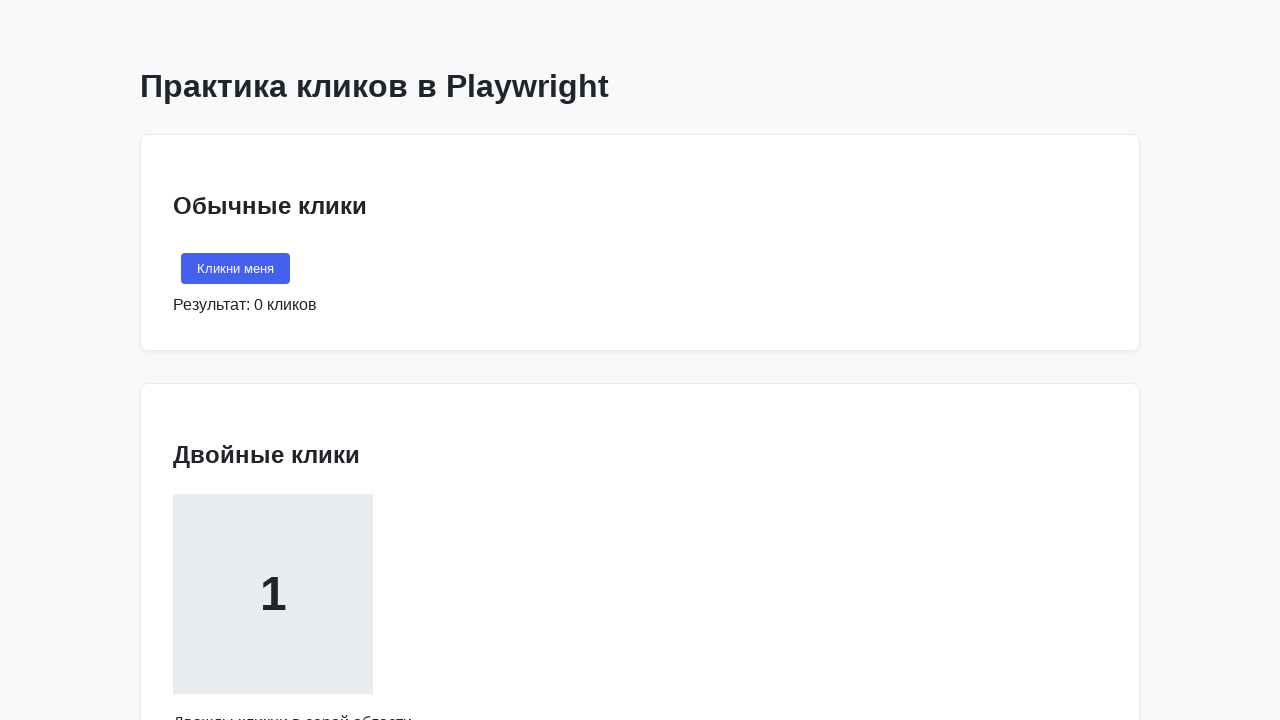